Tests verification of a broken image by navigating to the Elements section, then to Broken Links - Images, and checking if a specific image has zero natural width (indicating it's broken)

Starting URL: https://demoqa.com/

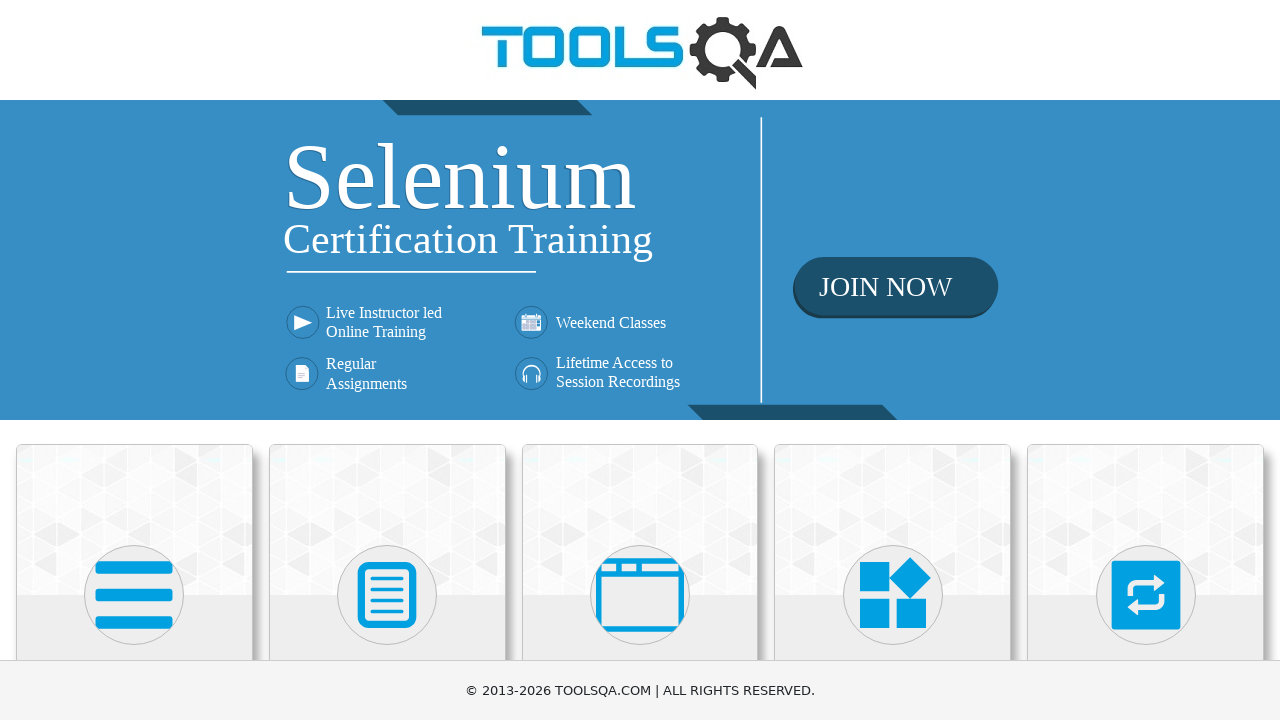

Clicked on Elements section at (134, 360) on xpath=//*[@class='card-body']//*[text()='Elements']
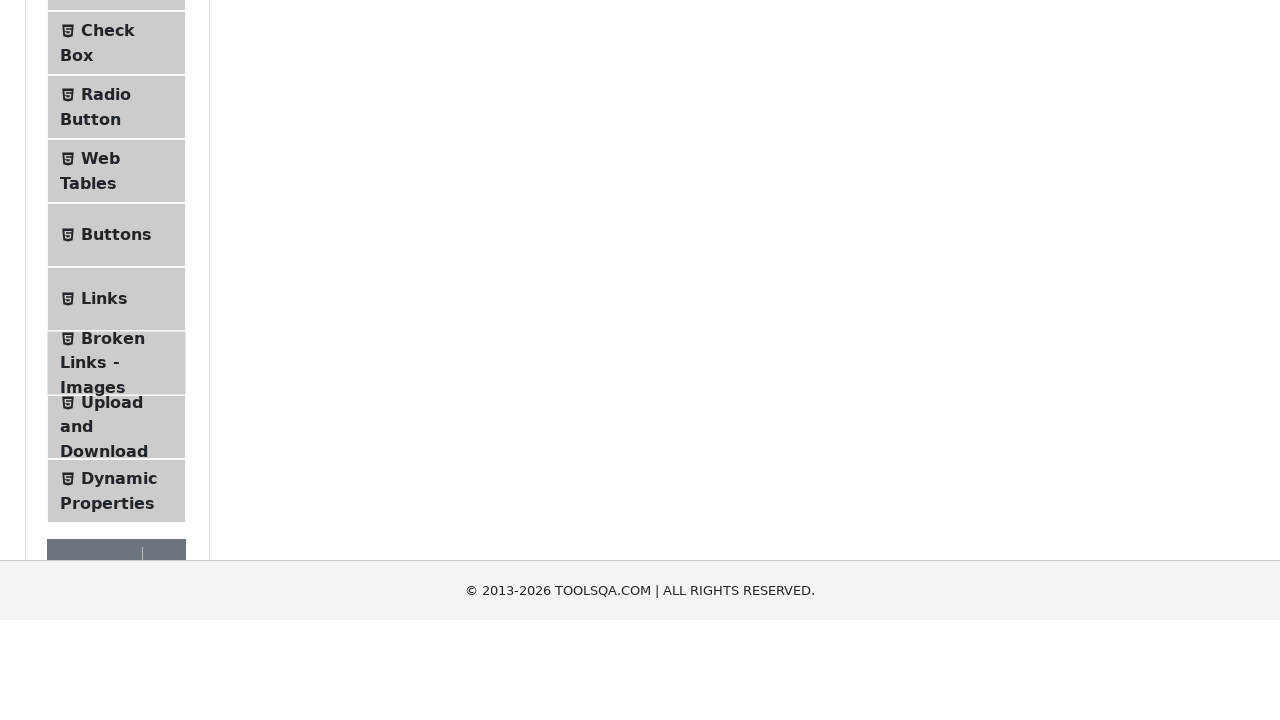

Clicked on Broken Links - Images menu item at (113, 620) on xpath=//li//*[text()='Broken Links - Images']
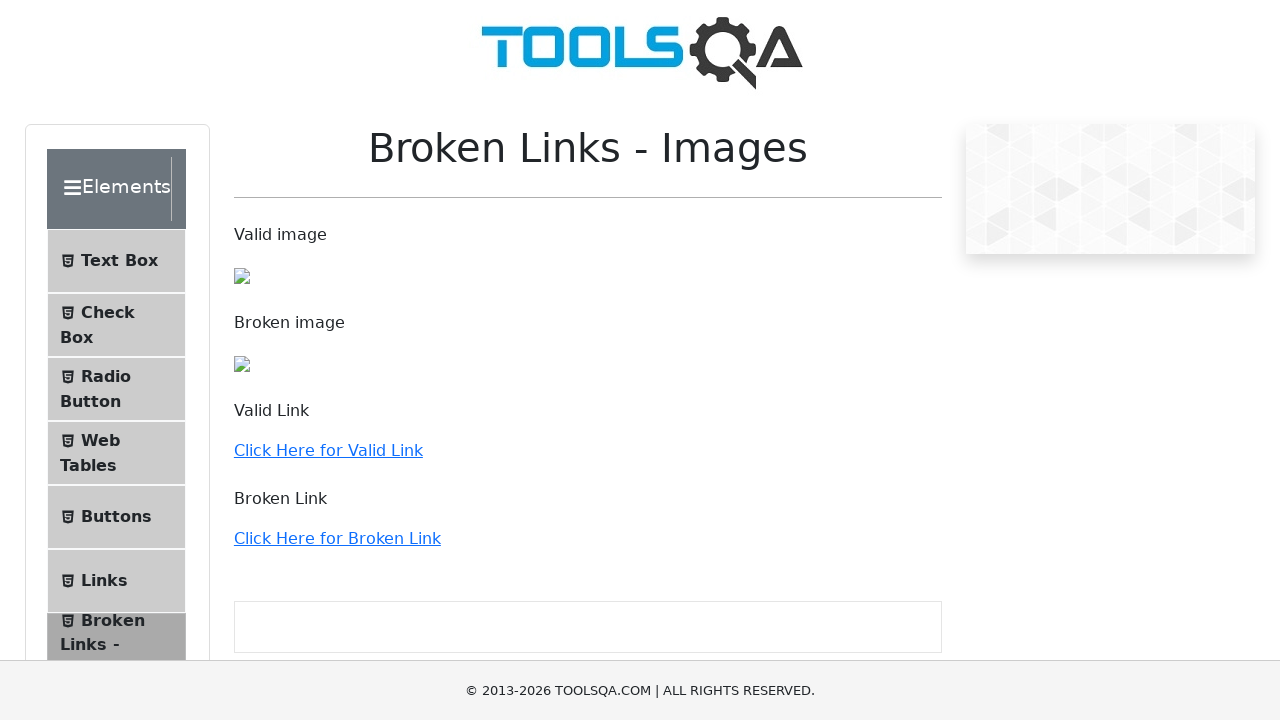

Located image element with src='/images/Toolsqa_1.jpg'
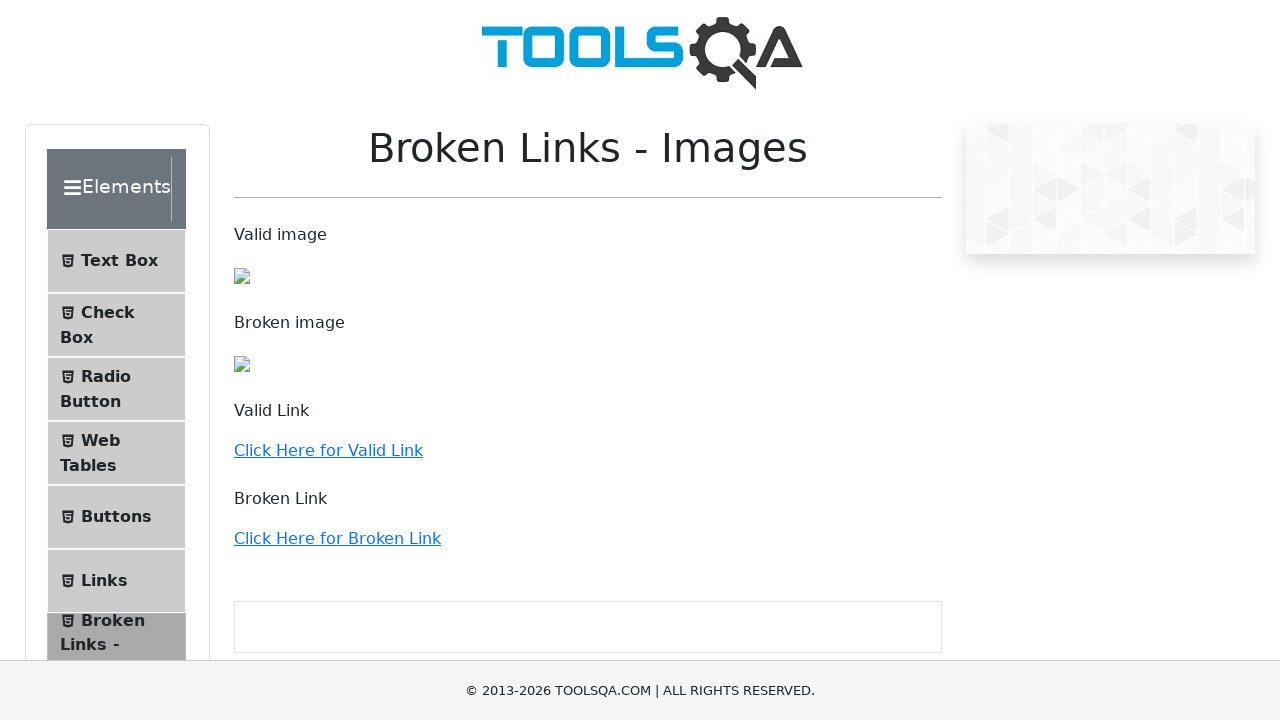

Waited for image element to be available
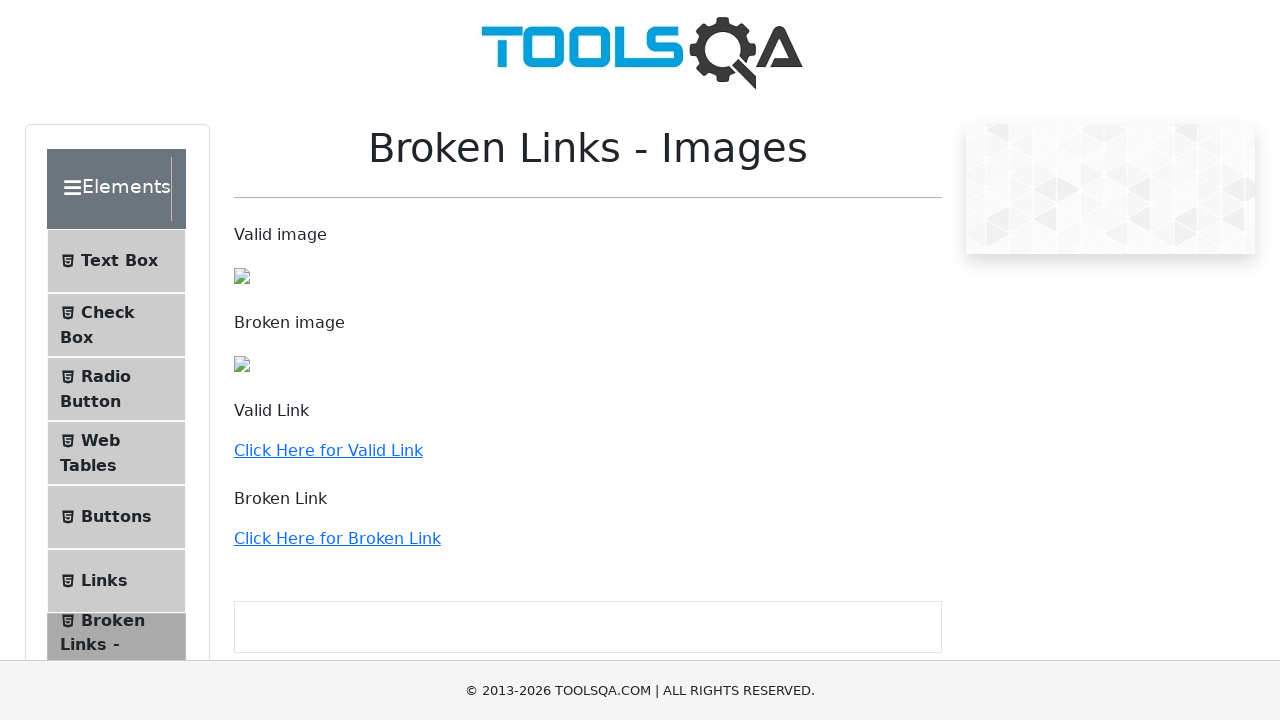

Counted image elements: 1
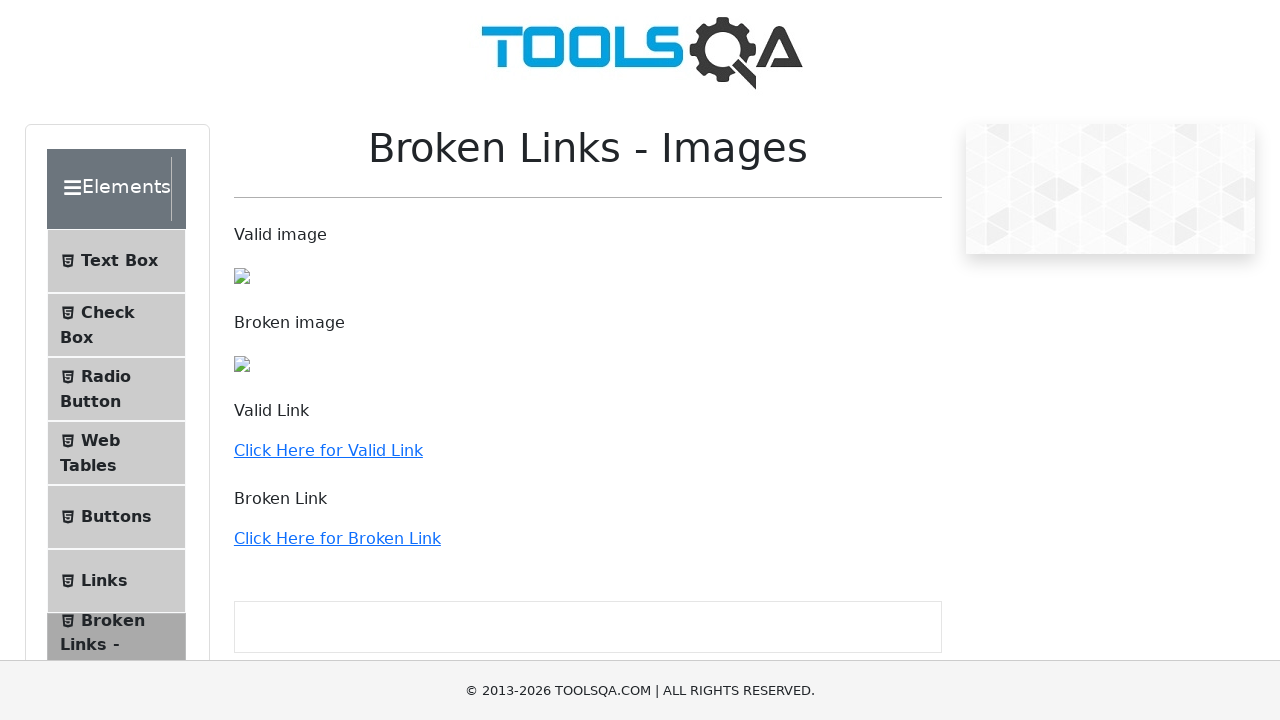

Verified that image element count is greater than 0
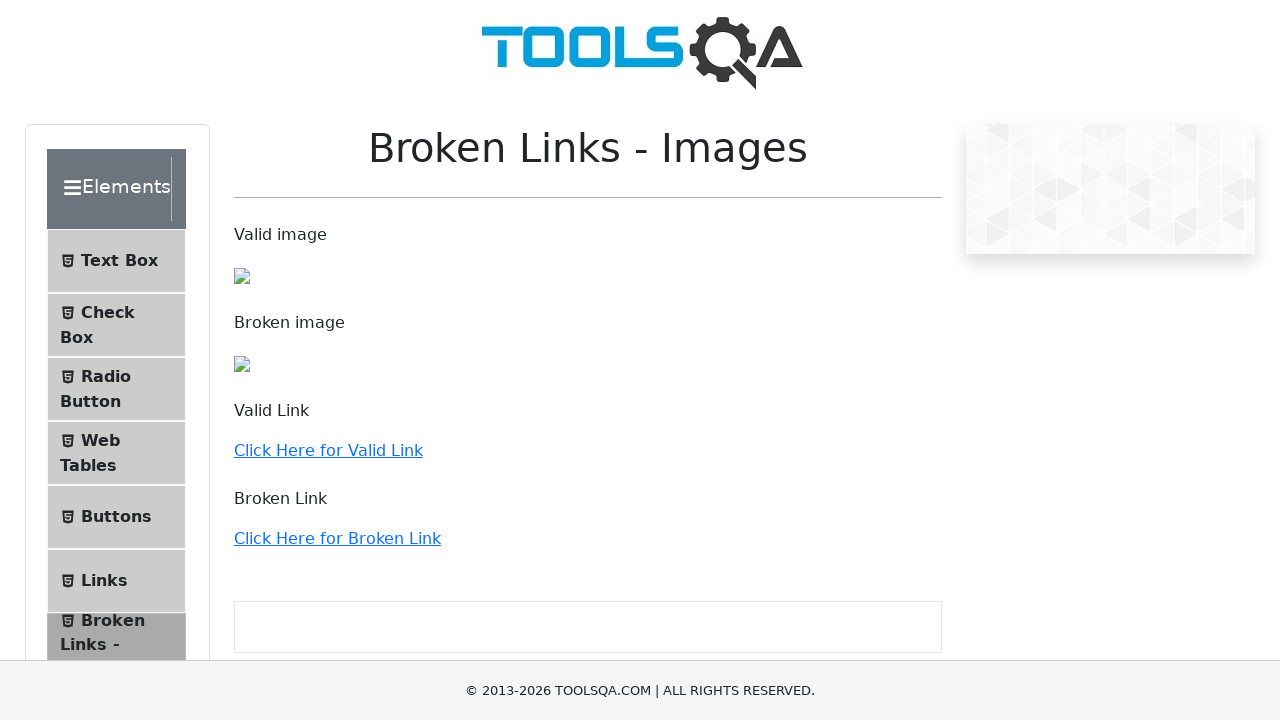

Evaluated image naturalWidth: 0
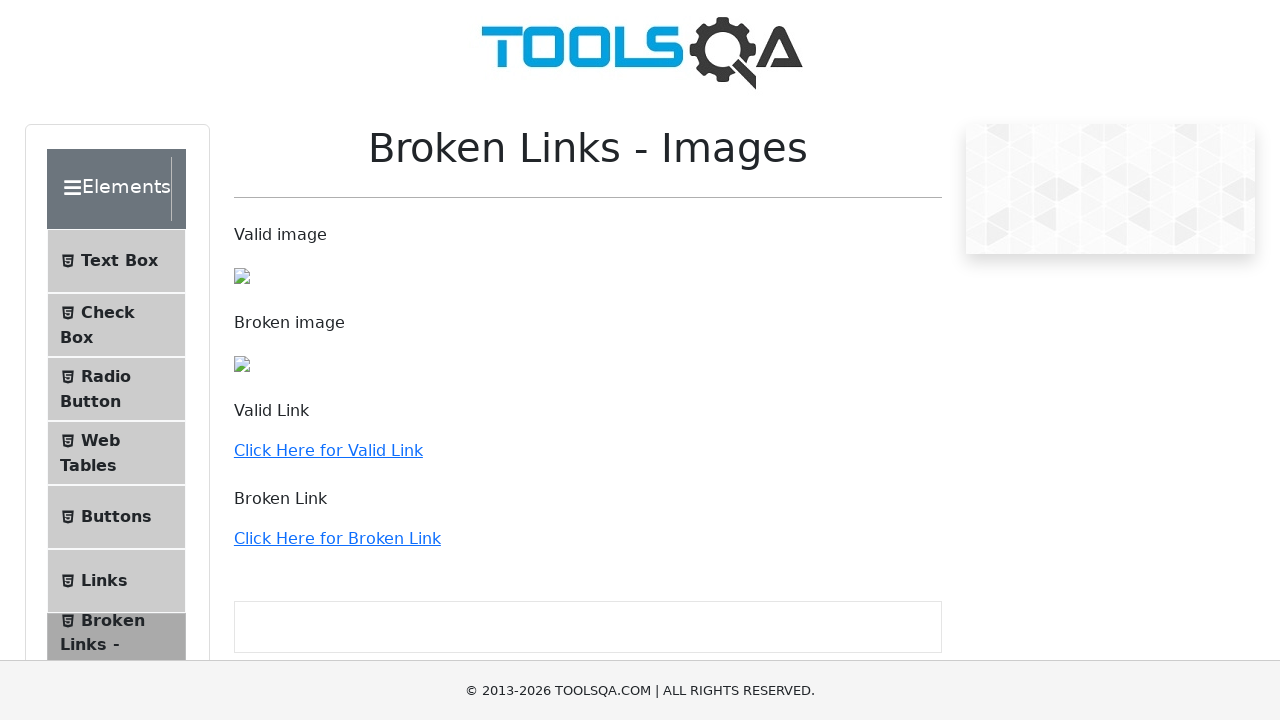

Verified that image is broken (naturalWidth equals 0)
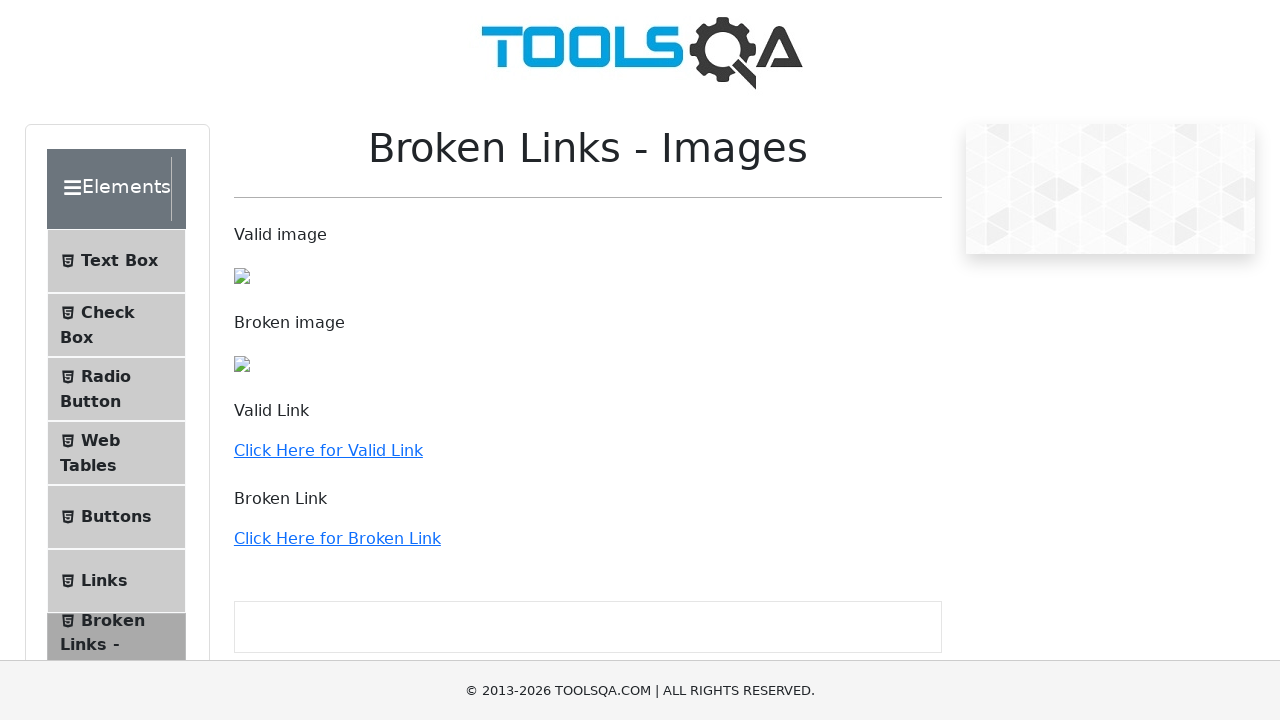

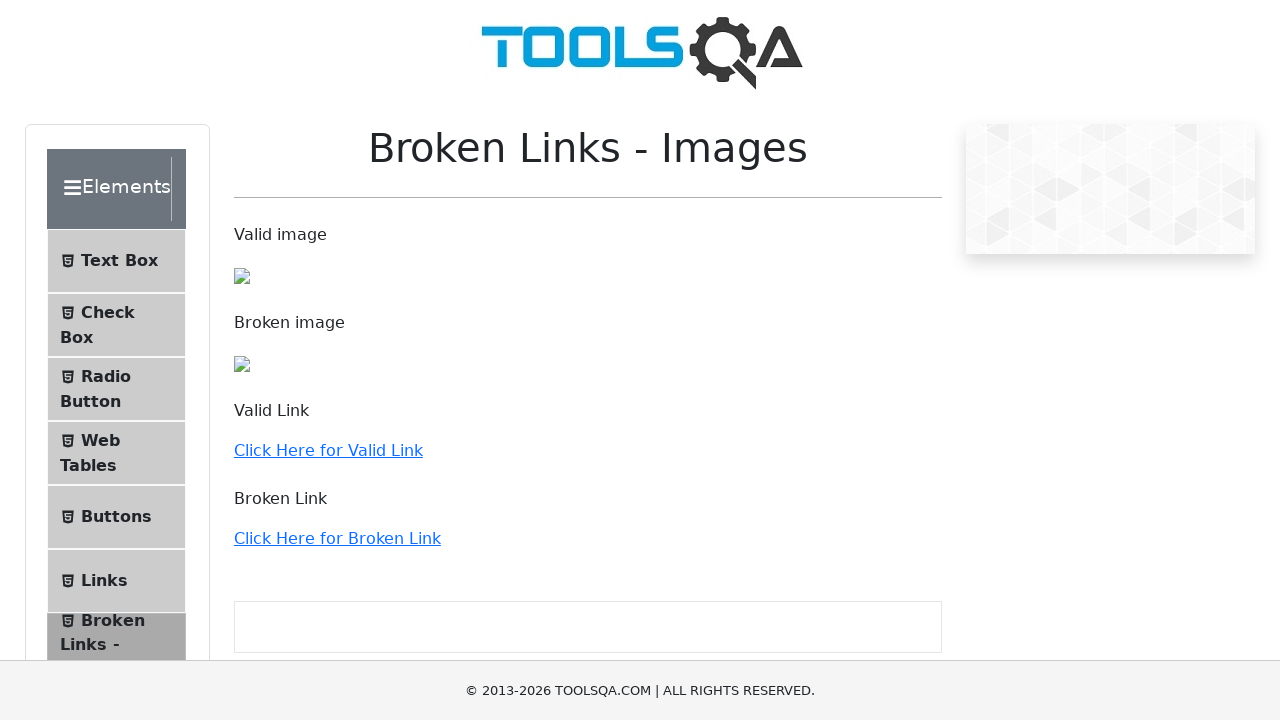